Tests various dropdown selection methods including single select, multi-select, and retrieving dropdown options on a practice page

Starting URL: https://letcode.in/dropdowns

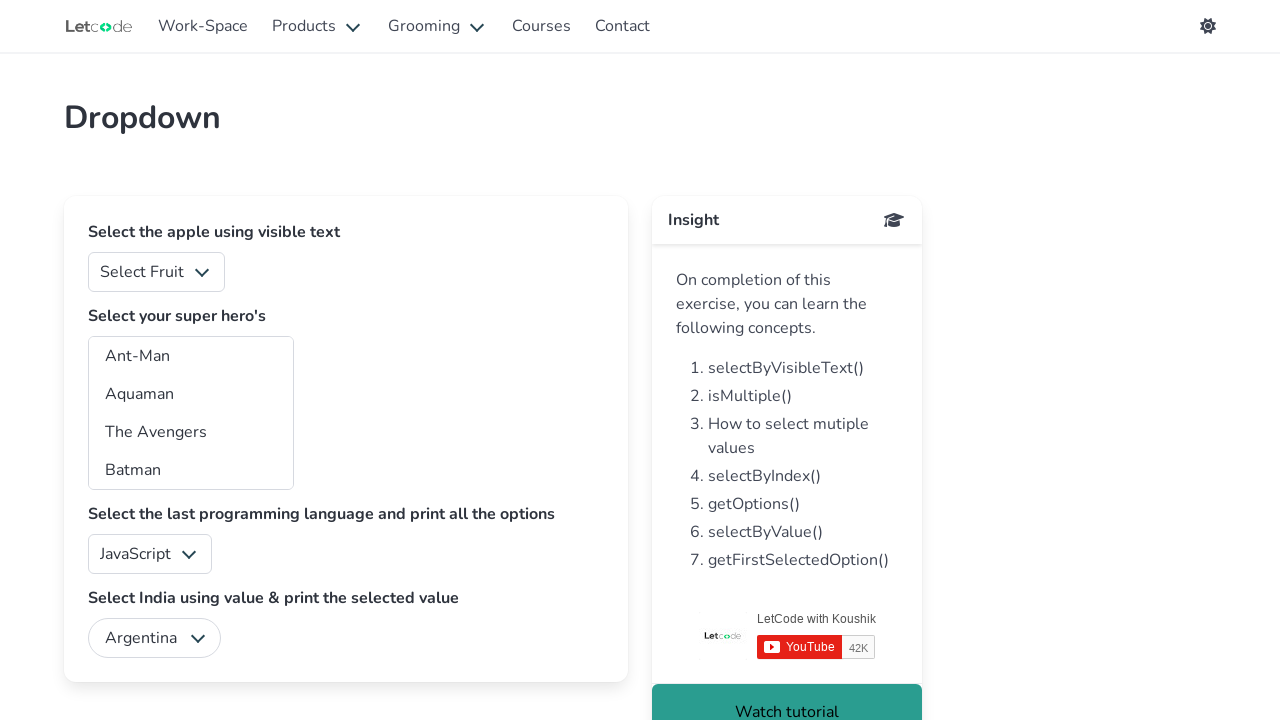

Selected 'Apple' from fruit dropdown by label on select#fruits
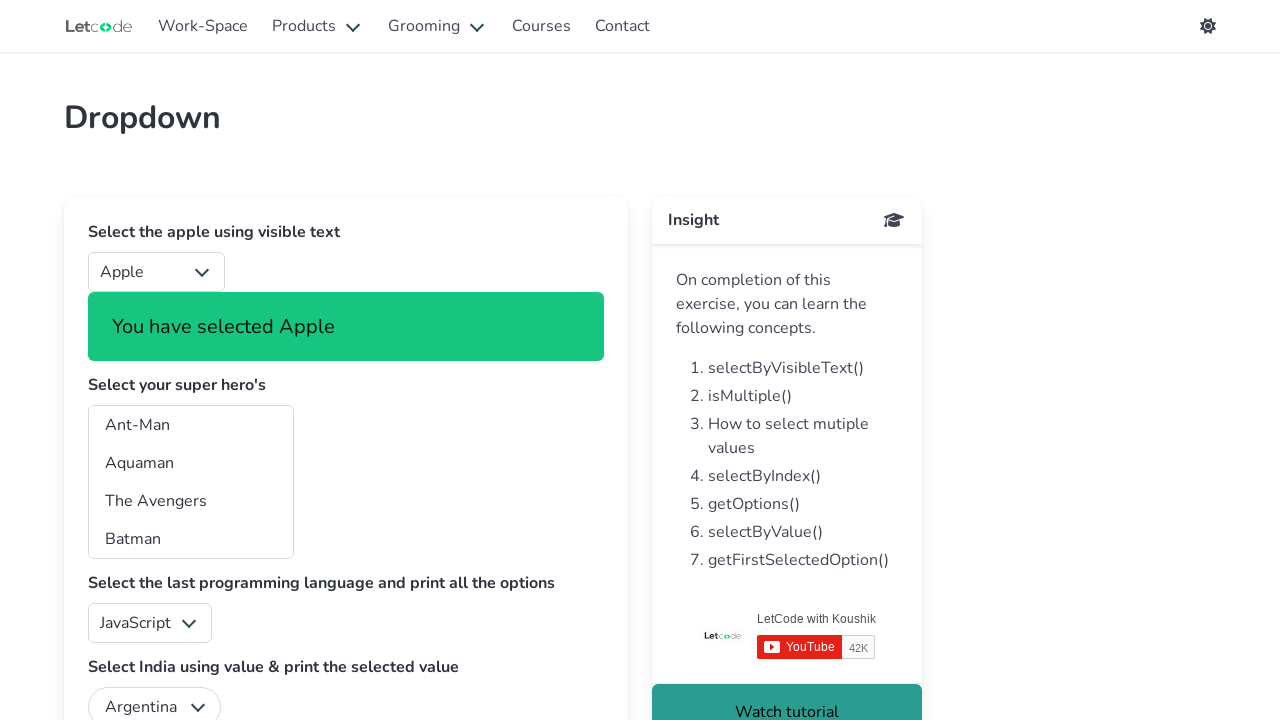

Selected fruit dropdown option at index 1 on select#fruits
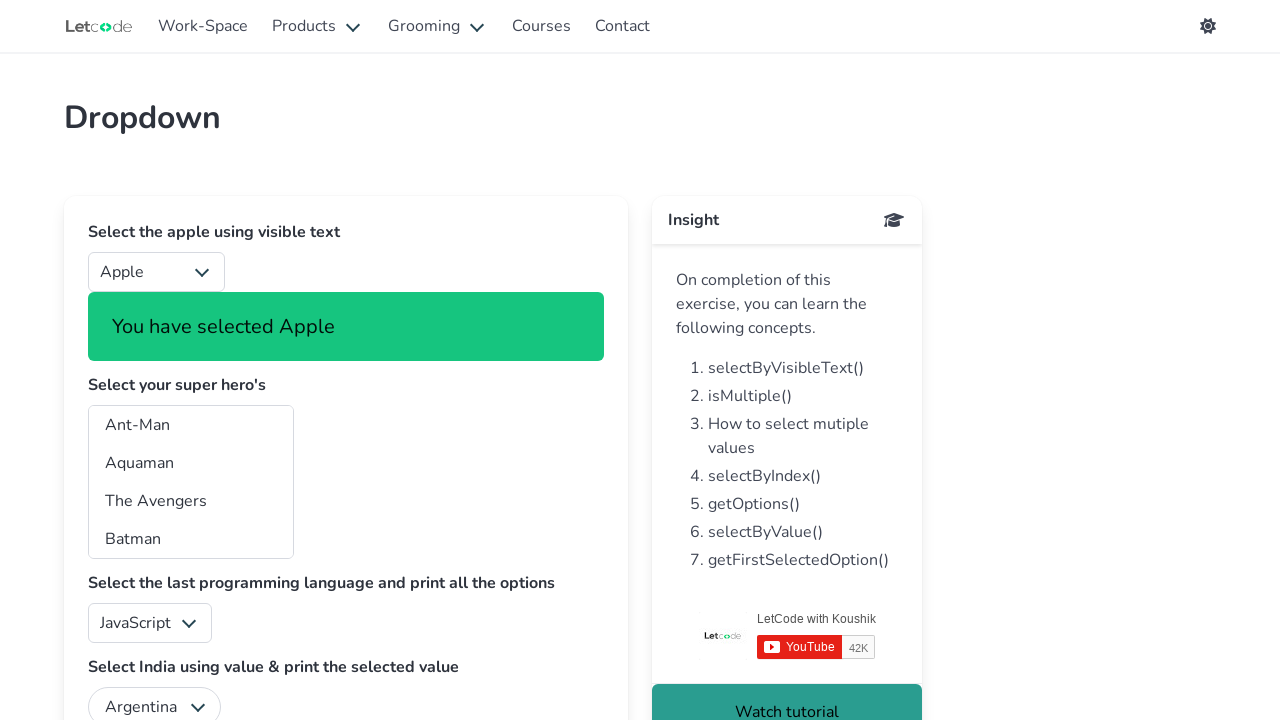

Selected fruit dropdown option with value '4' on select#fruits
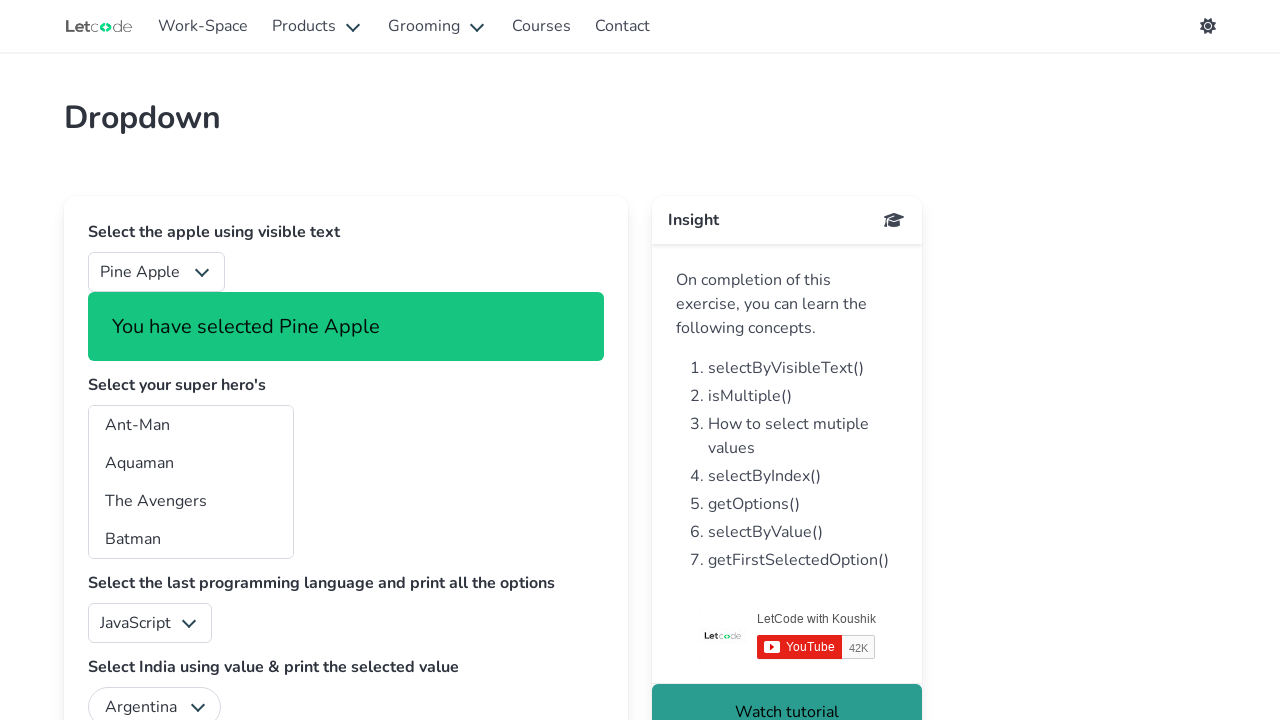

Retrieved all options from language dropdown
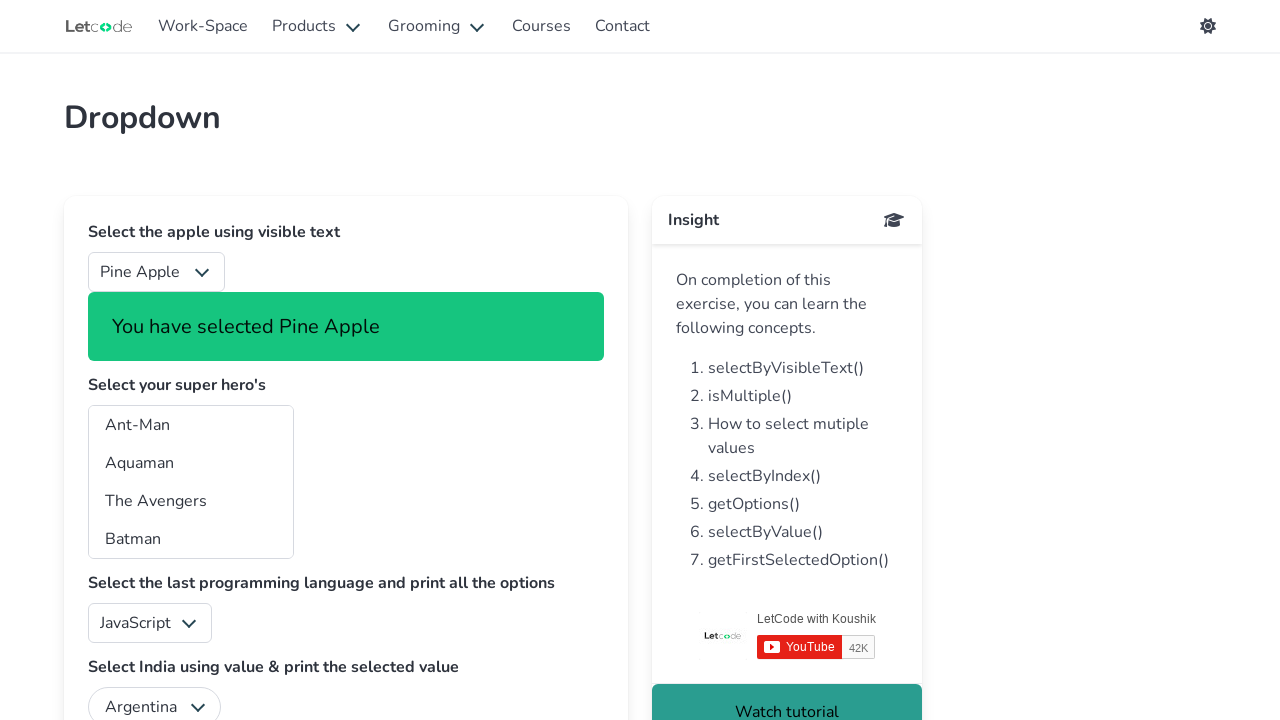

Selected last option (index 4) from language dropdown on select#lang
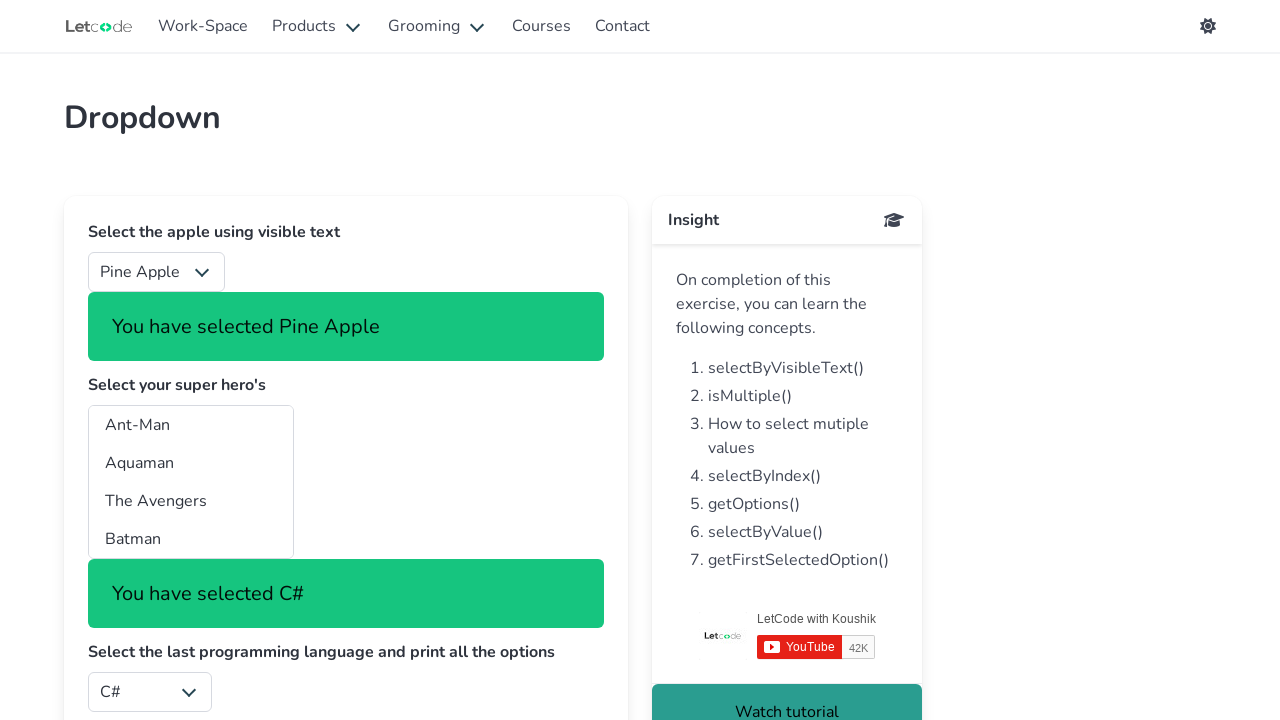

Selected 'India' from country dropdown by value on select#country
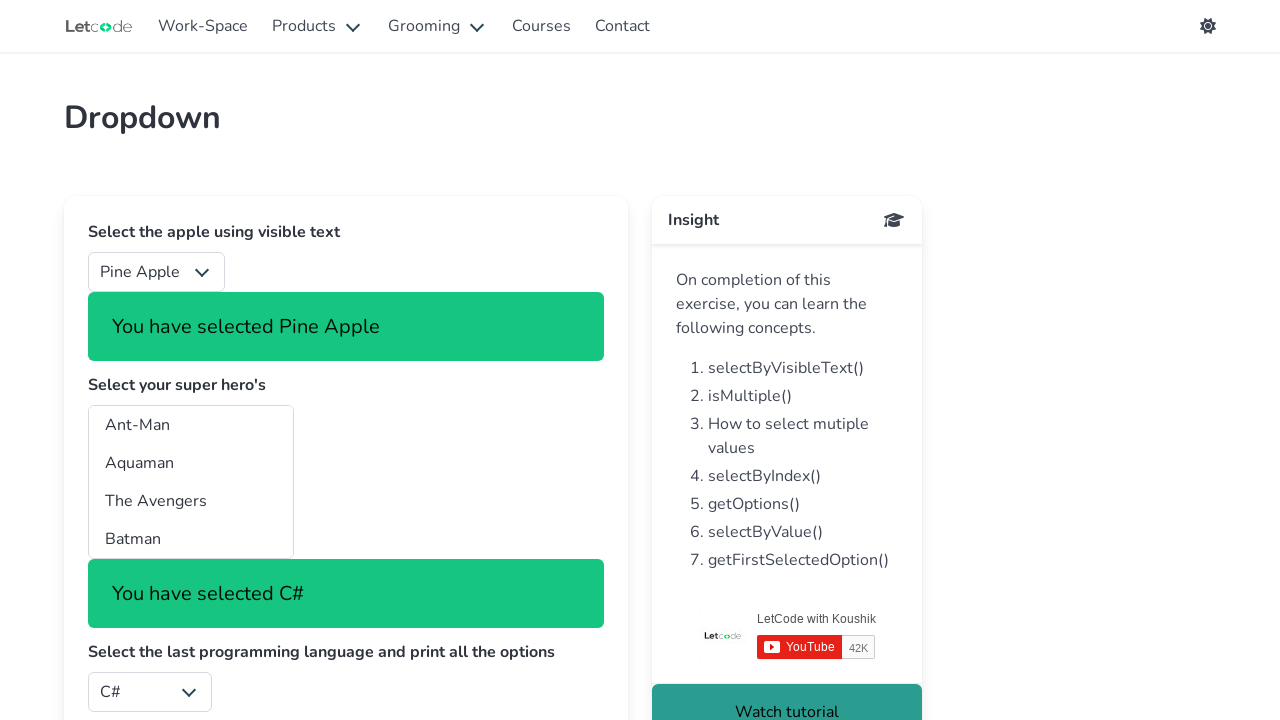

Selected multiple options (indices 0 and 2) from superhero dropdown on select#superheros
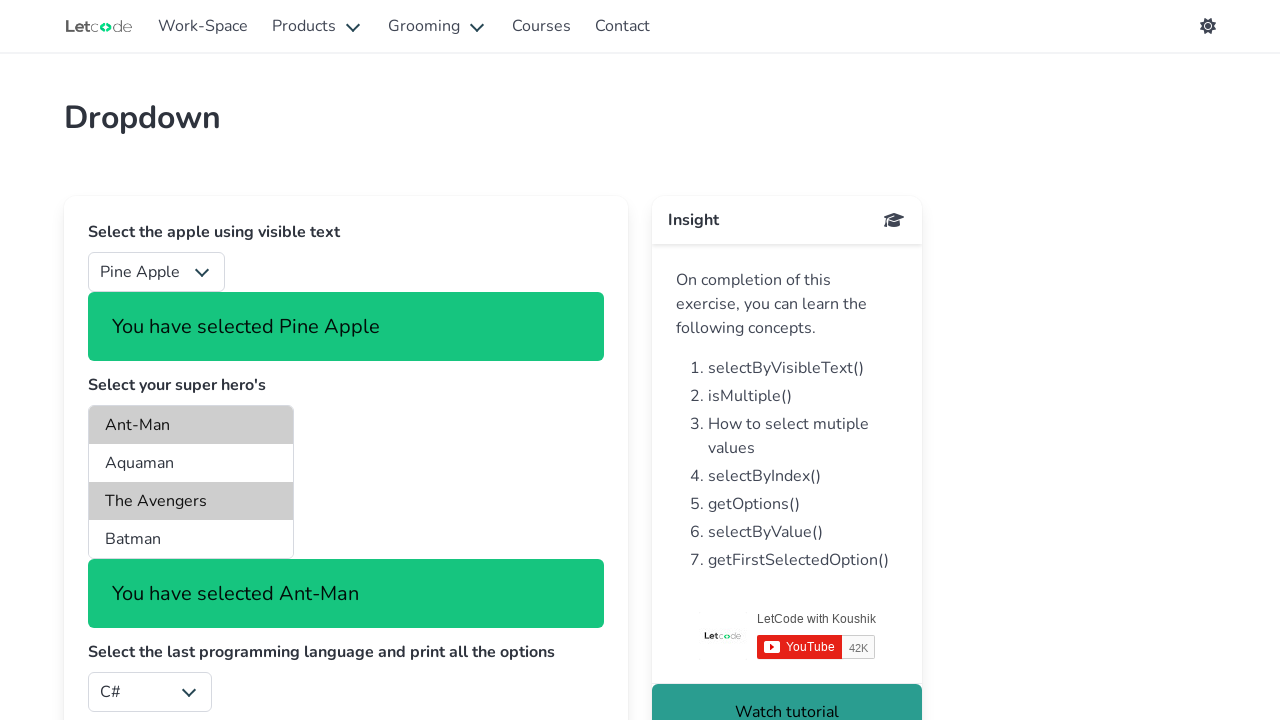

Waited 3 seconds for UI to stabilize
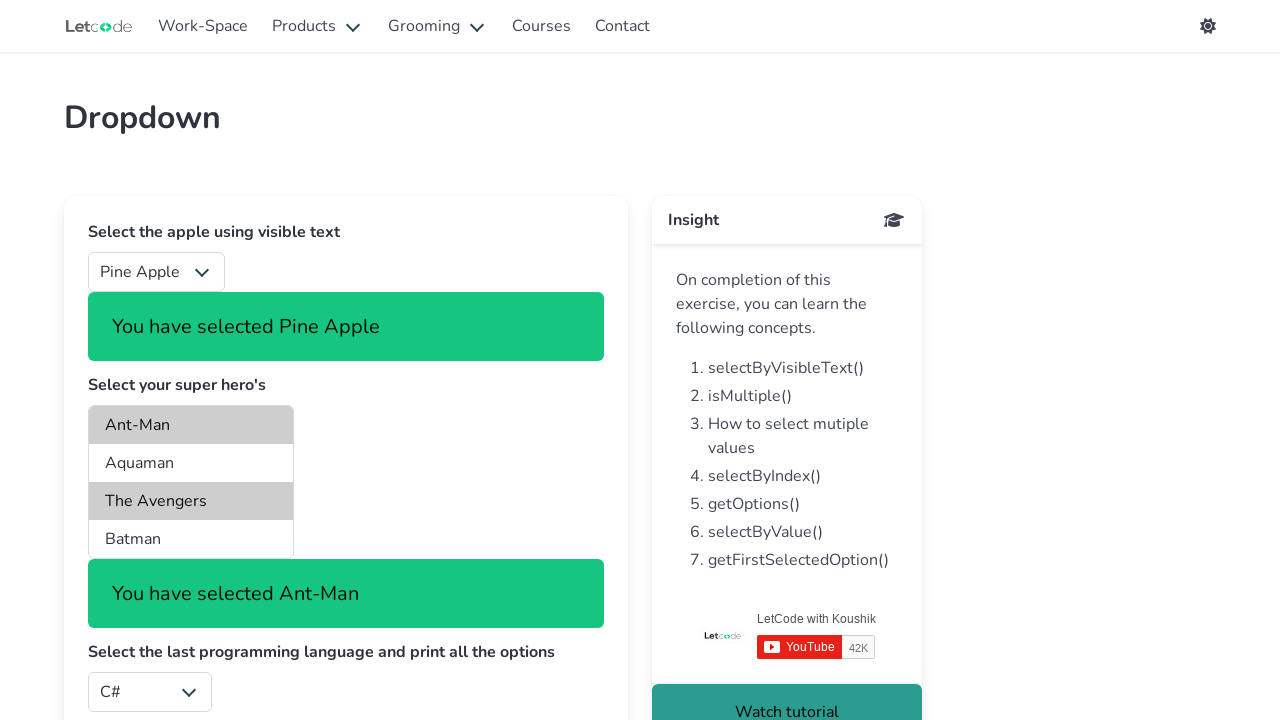

Deselected all options from superhero dropdown
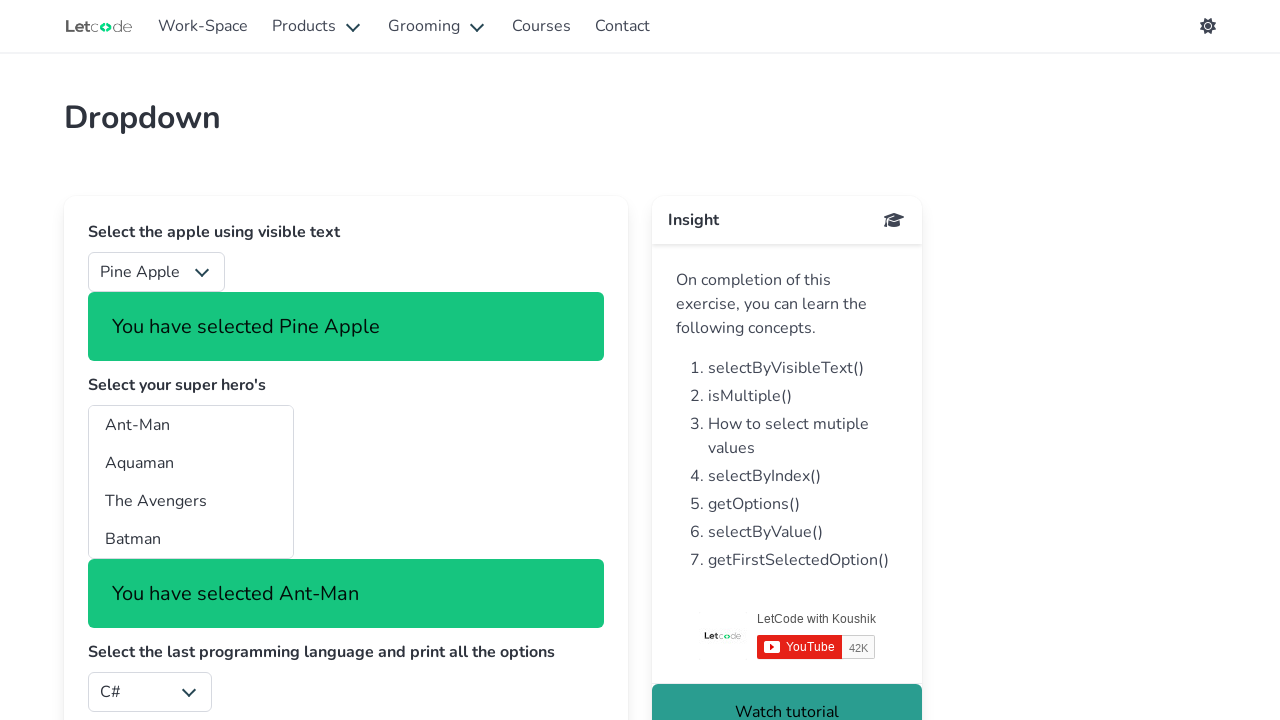

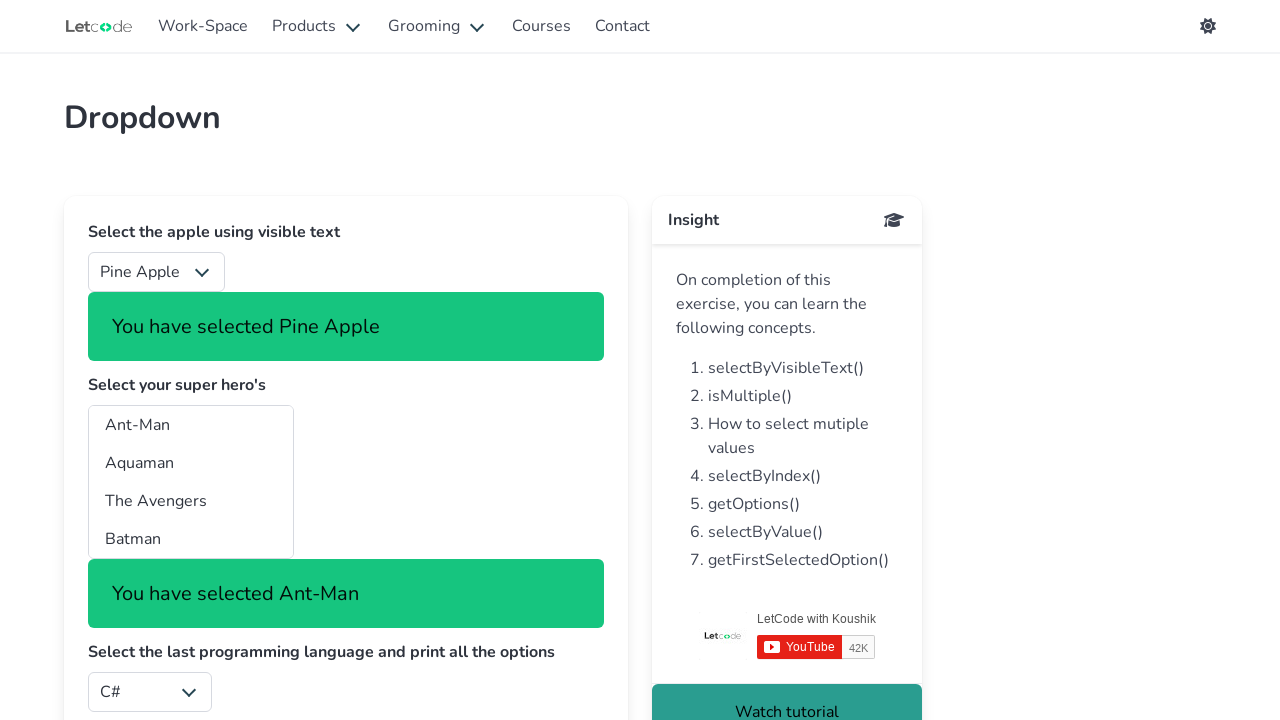